Tests dismissing a JavaScript confirm dialog by clicking the confirm button, dismissing the alert, and verifying the cancel result.

Starting URL: https://the-internet.herokuapp.com/javascript_alerts

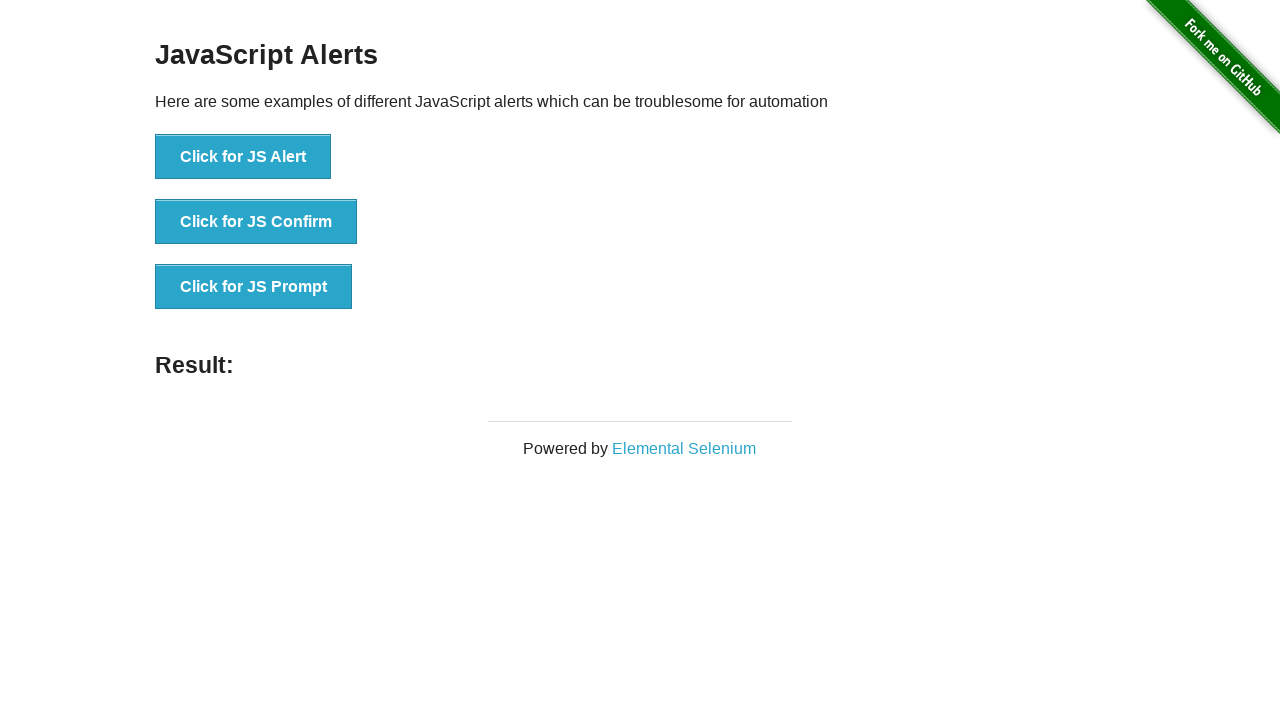

Set up dialog handler to dismiss the confirm dialog
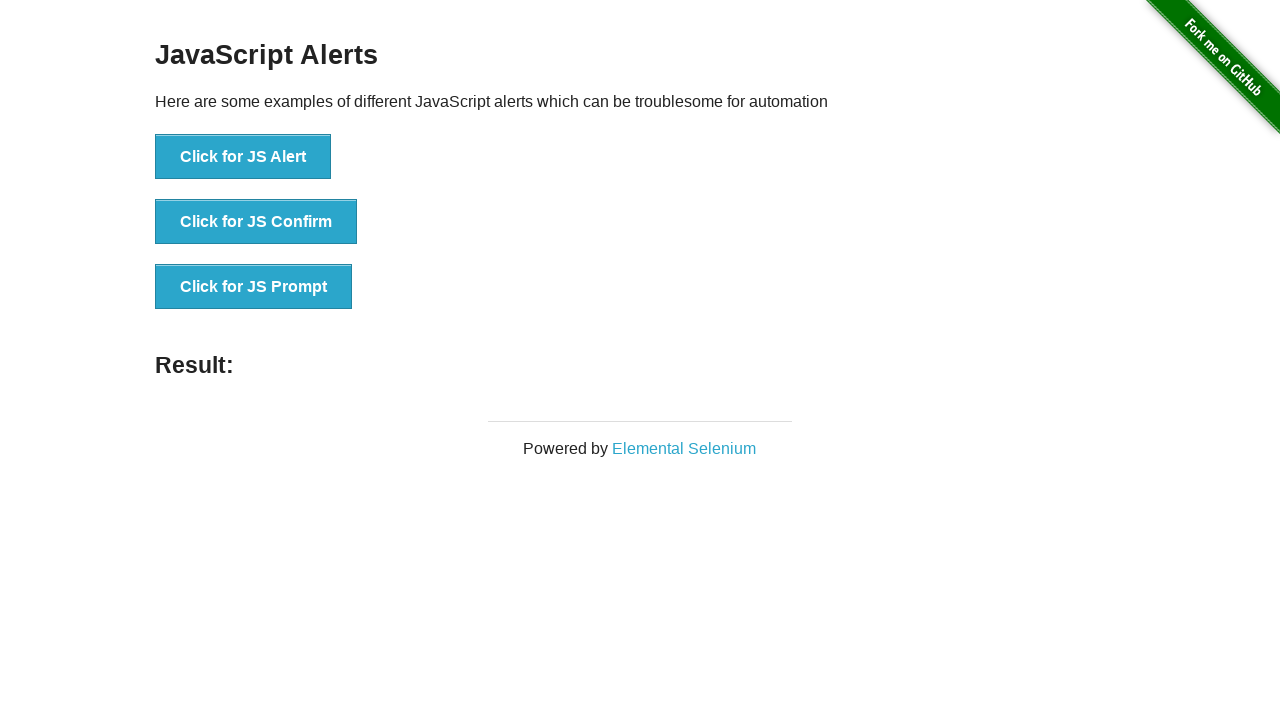

Clicked the JS Confirm button to trigger the dialog at (256, 222) on button[onclick='jsConfirm()']
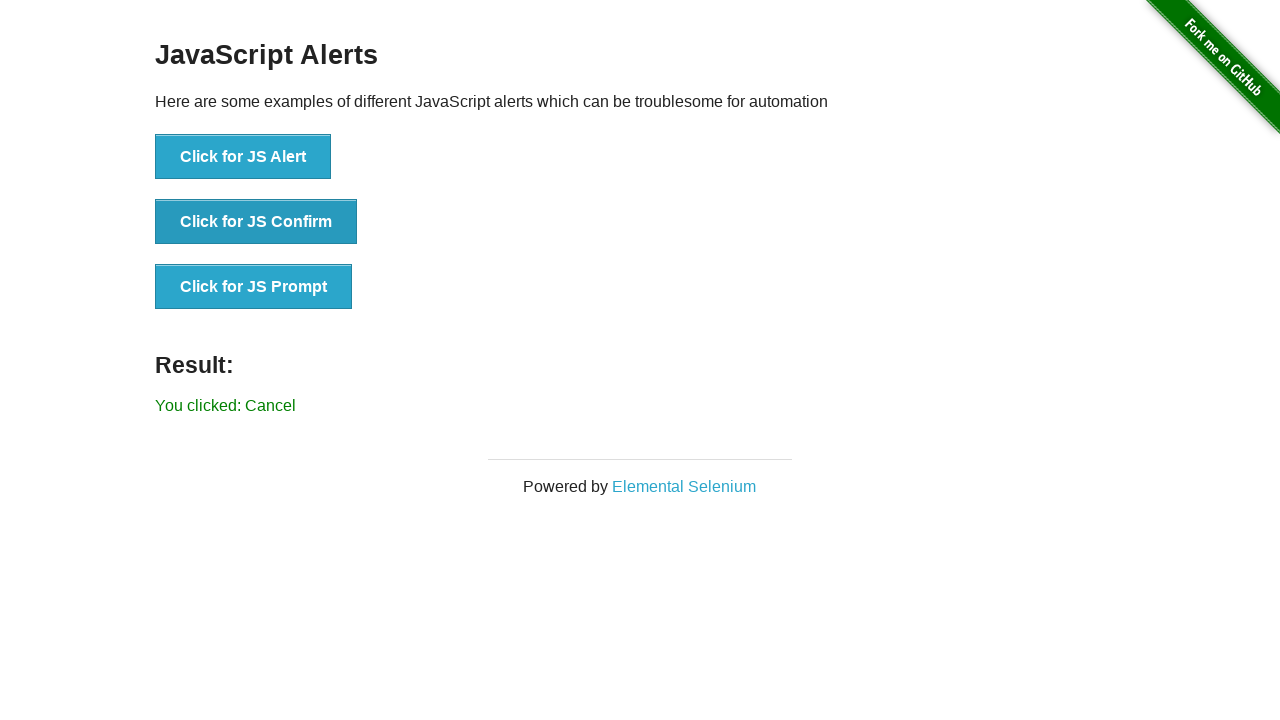

Waited 500ms for the dialog to be handled
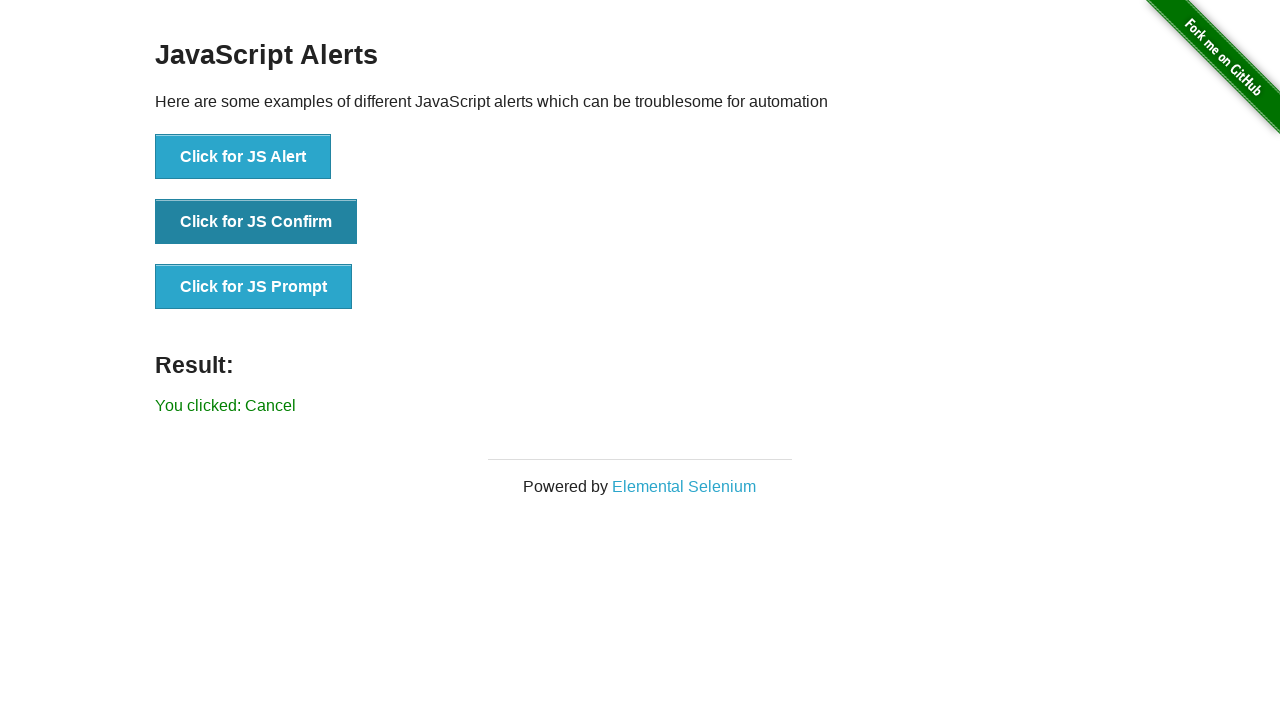

Waited for result element to appear
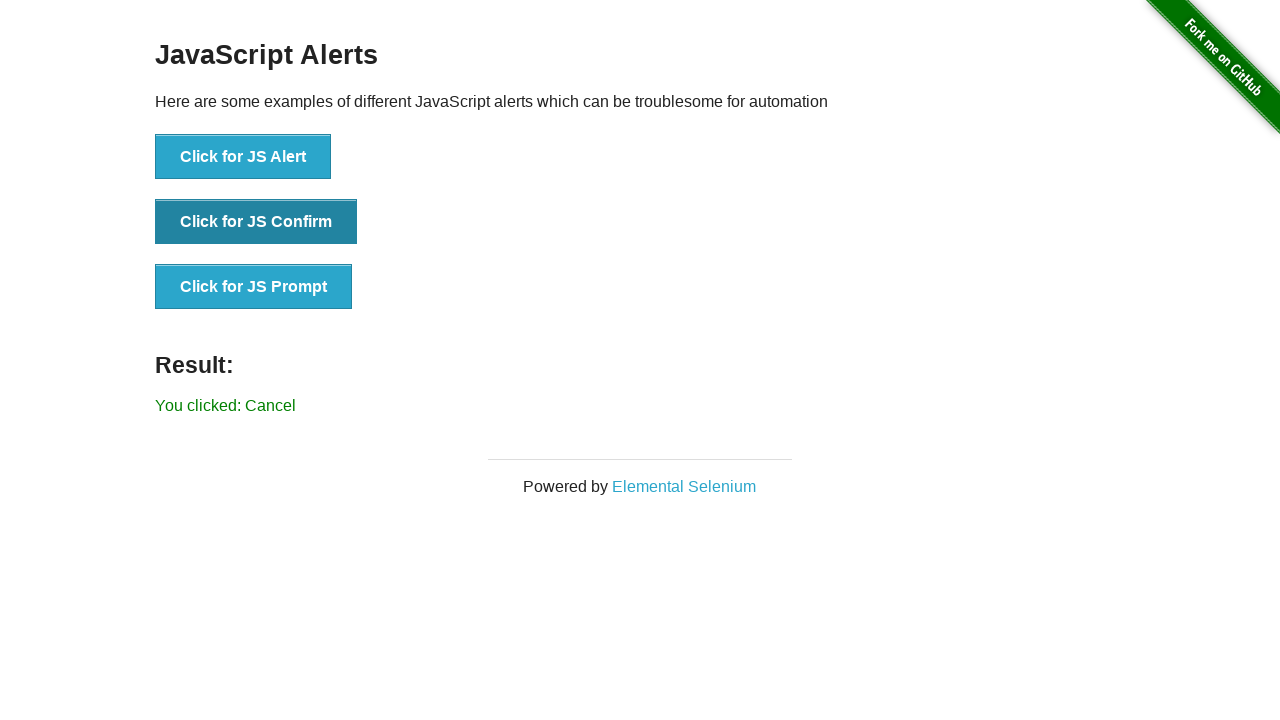

Retrieved result text: You clicked: Cancel
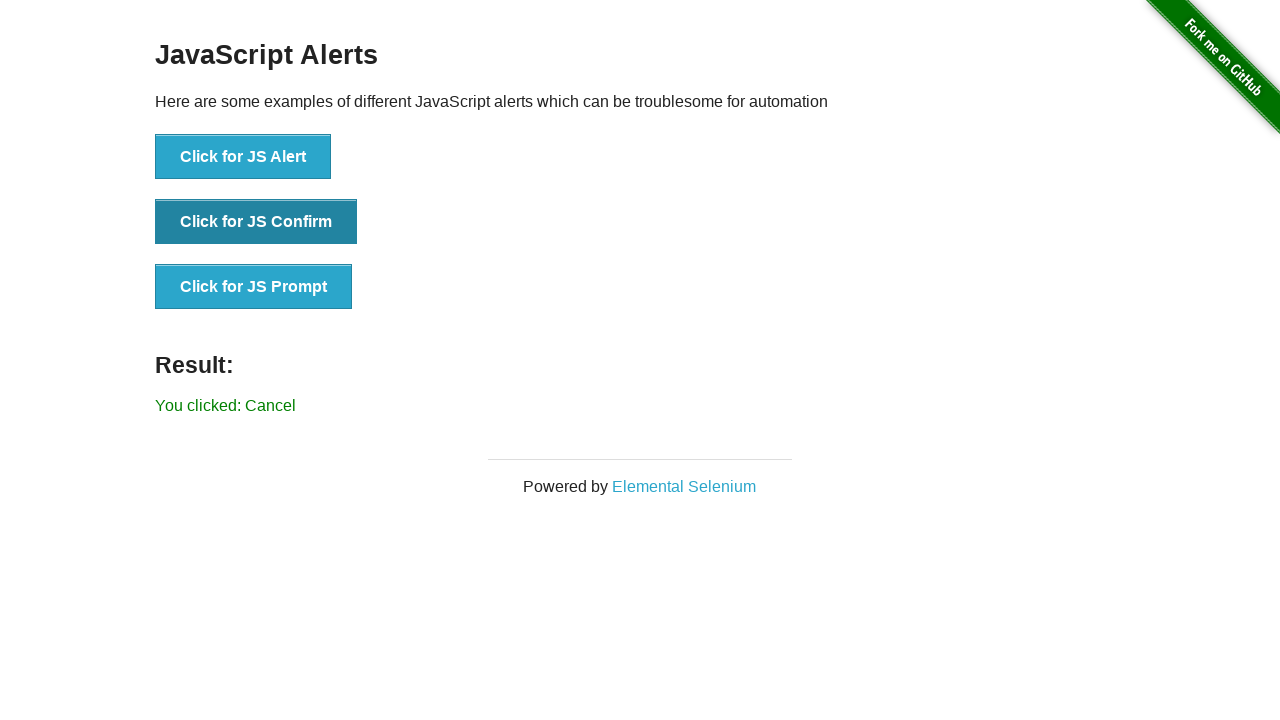

Assertion passed: Result text confirmed as 'You clicked: Cancel'
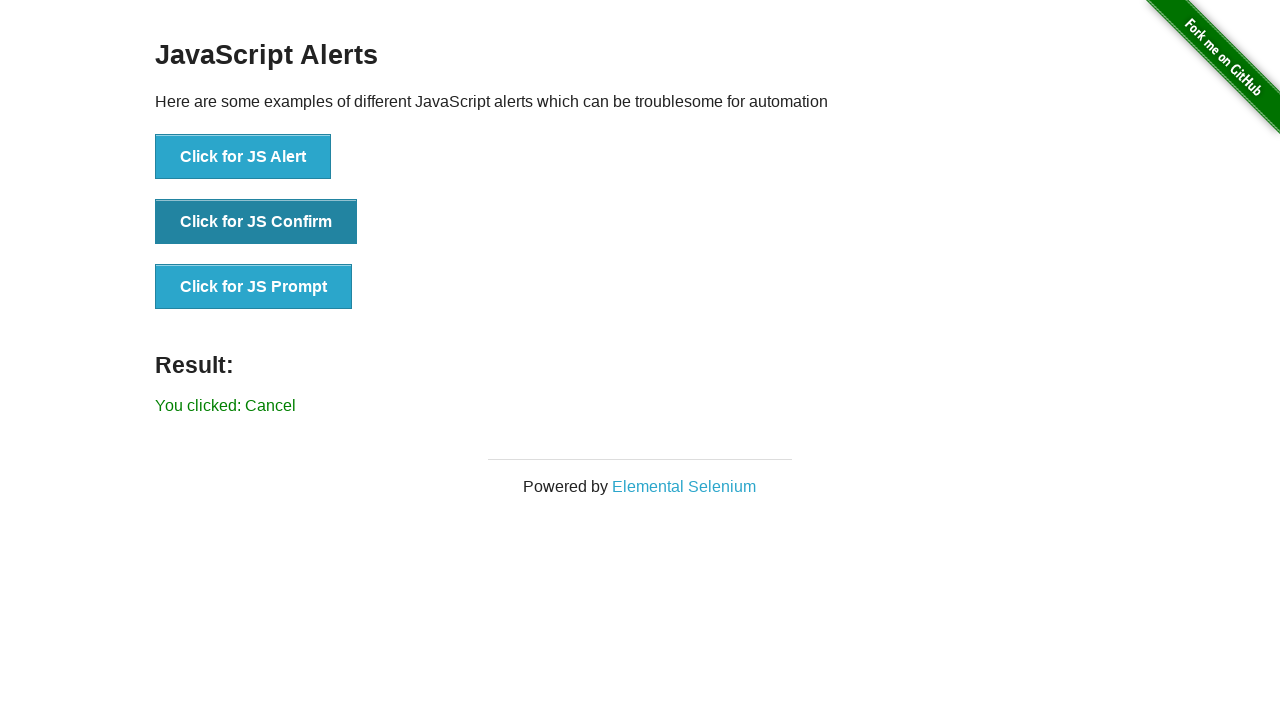

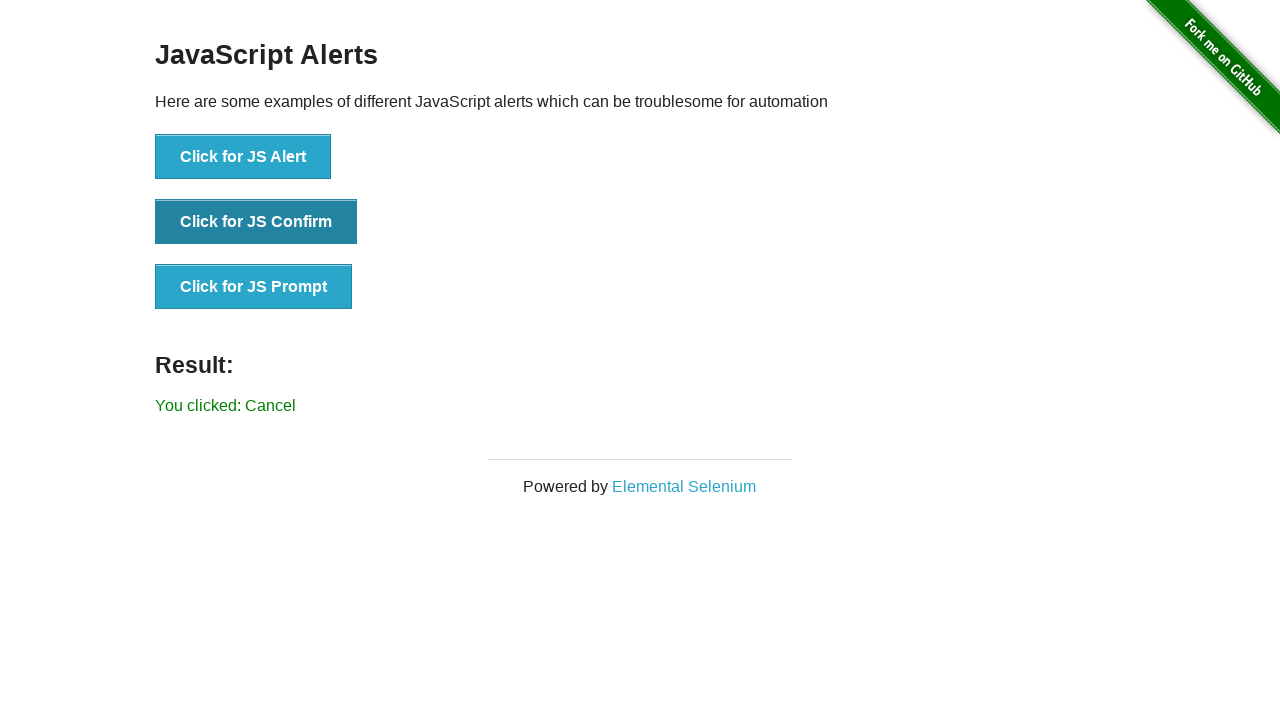